Tests right-click context menu functionality, handles an alert, and navigates to a linked page to verify content

Starting URL: https://the-internet.herokuapp.com/context_menu

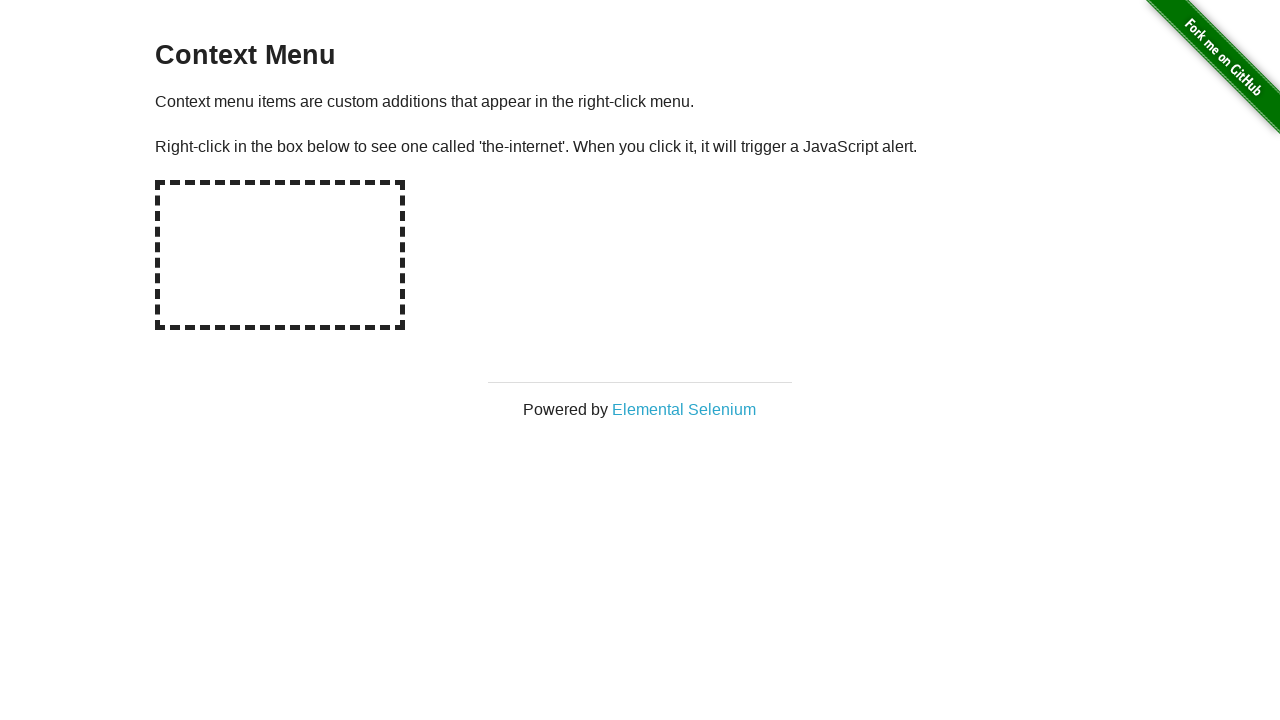

Right-clicked on the hot-spot area to open context menu at (280, 255) on xpath=//div[@id='hot-spot']
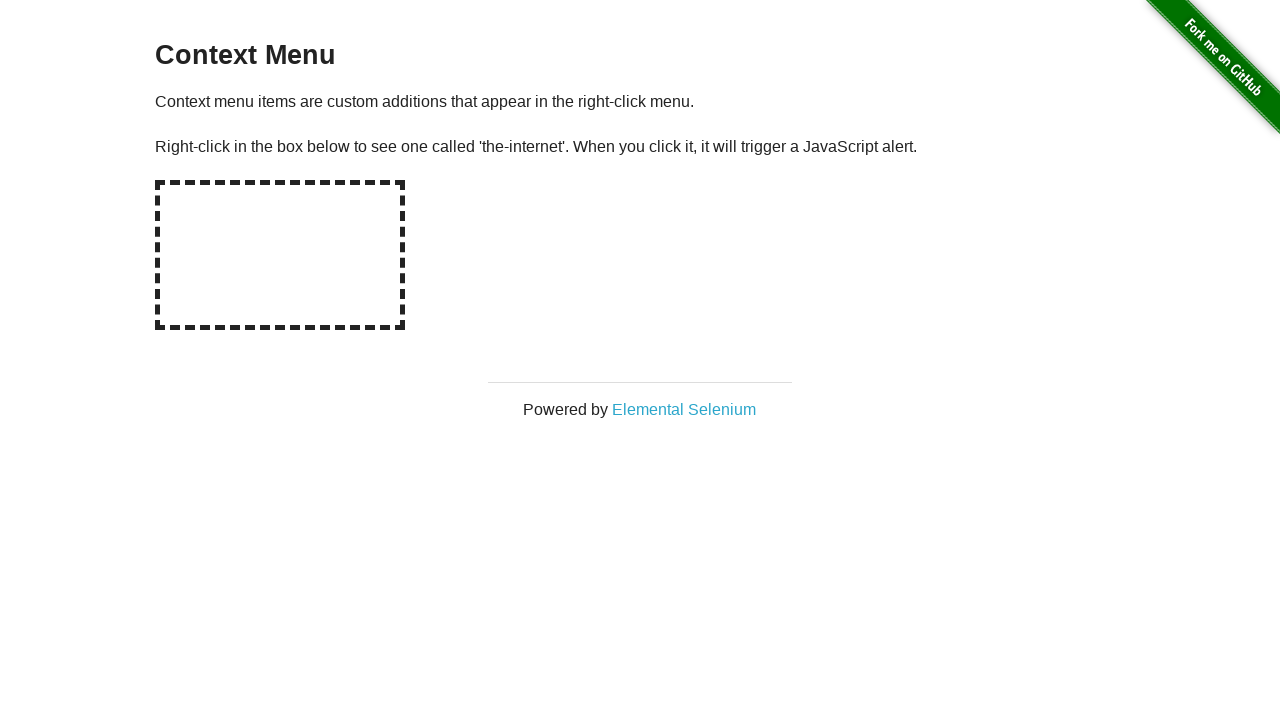

Set up handler to automatically accept alert dialogs
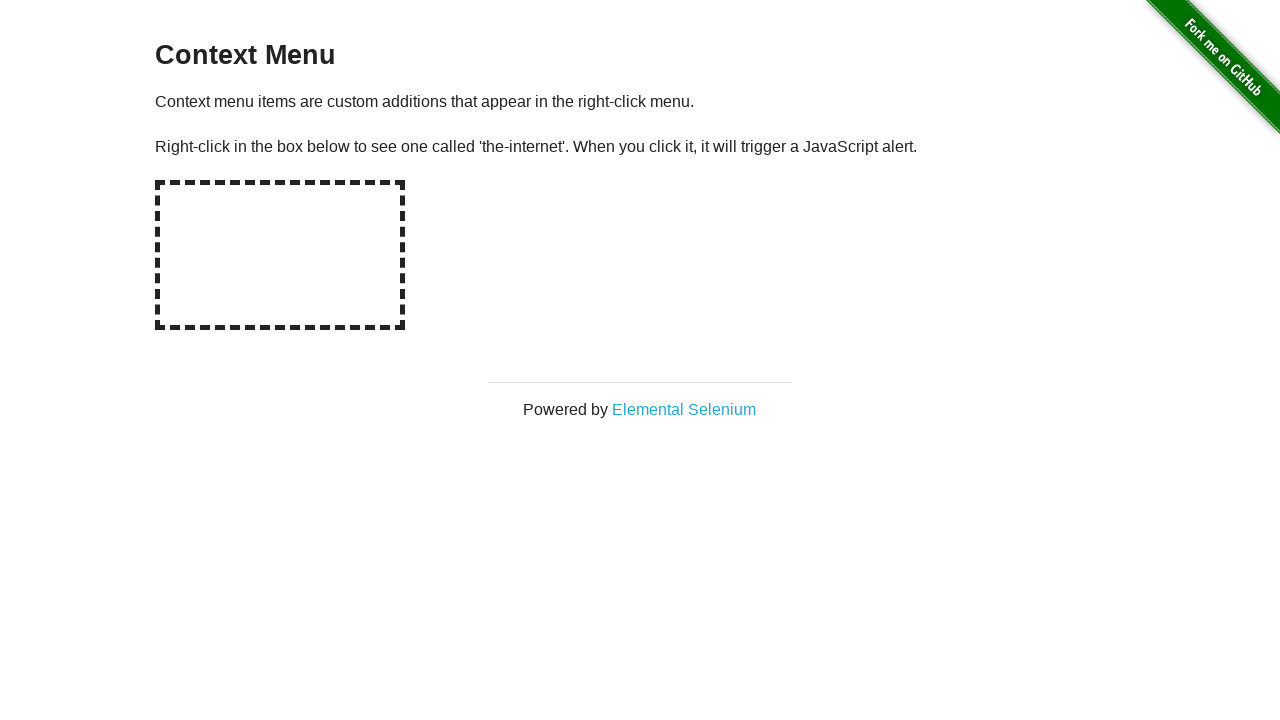

Stored reference to the first page
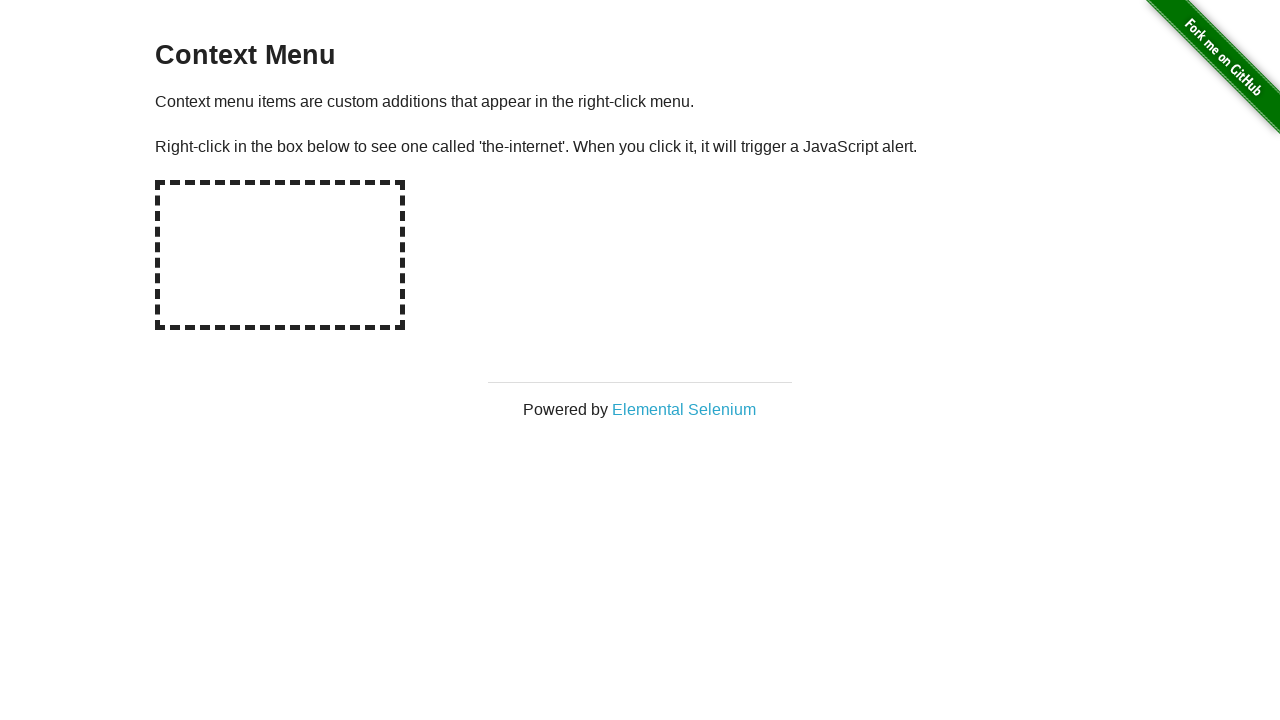

Clicked on 'Elemental Selenium' link from context menu at (684, 409) on xpath=//a[text()='Elemental Selenium']
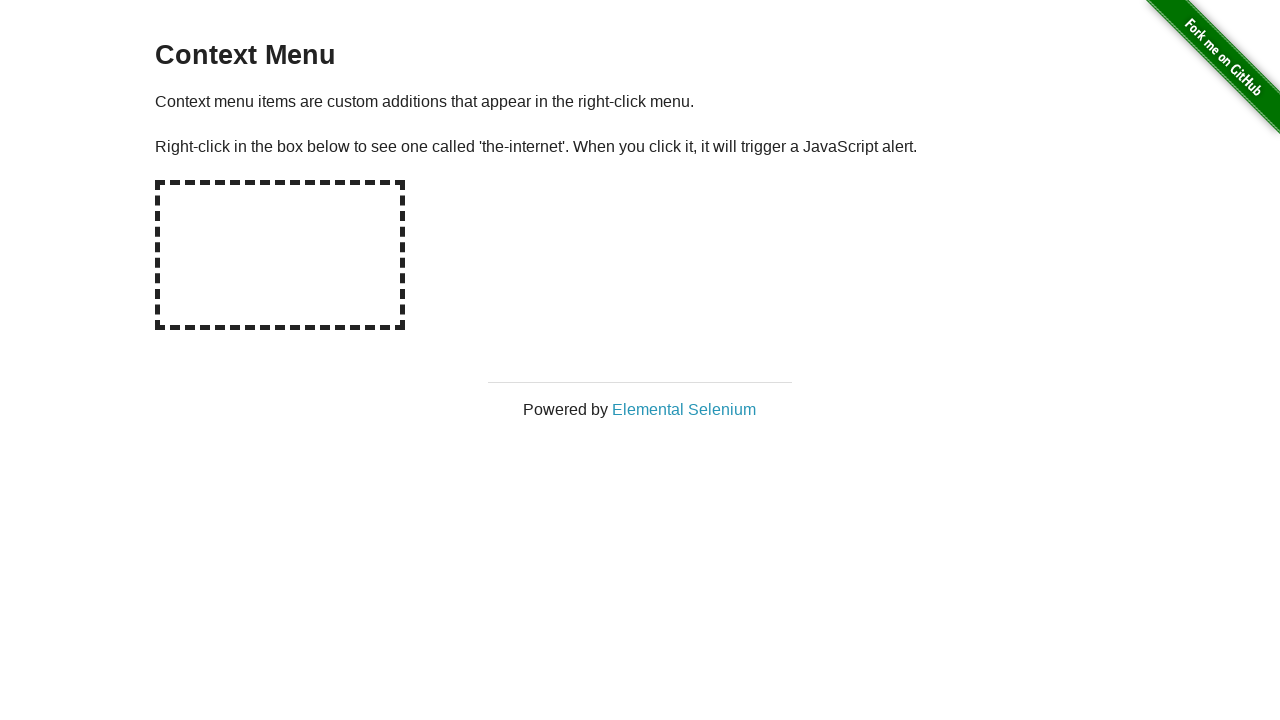

New page opened in a new tab and finished loading
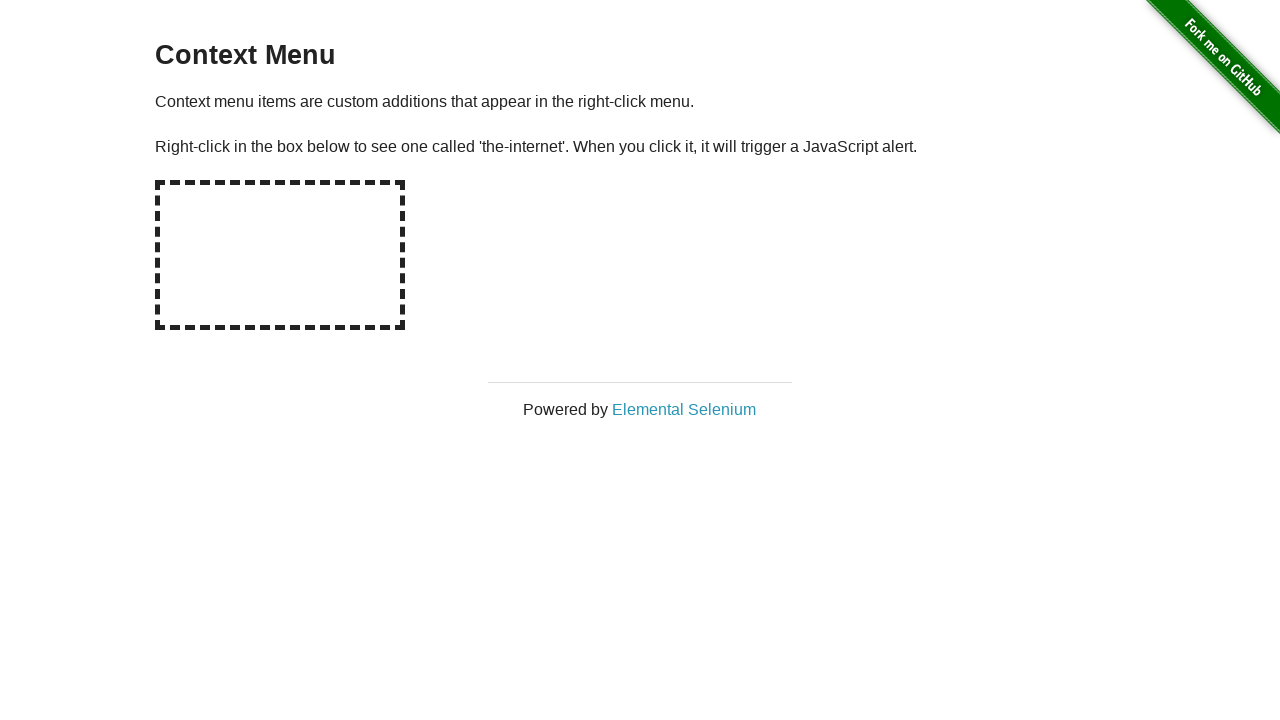

Verified 'Elemental Selenium' heading is present on the new page
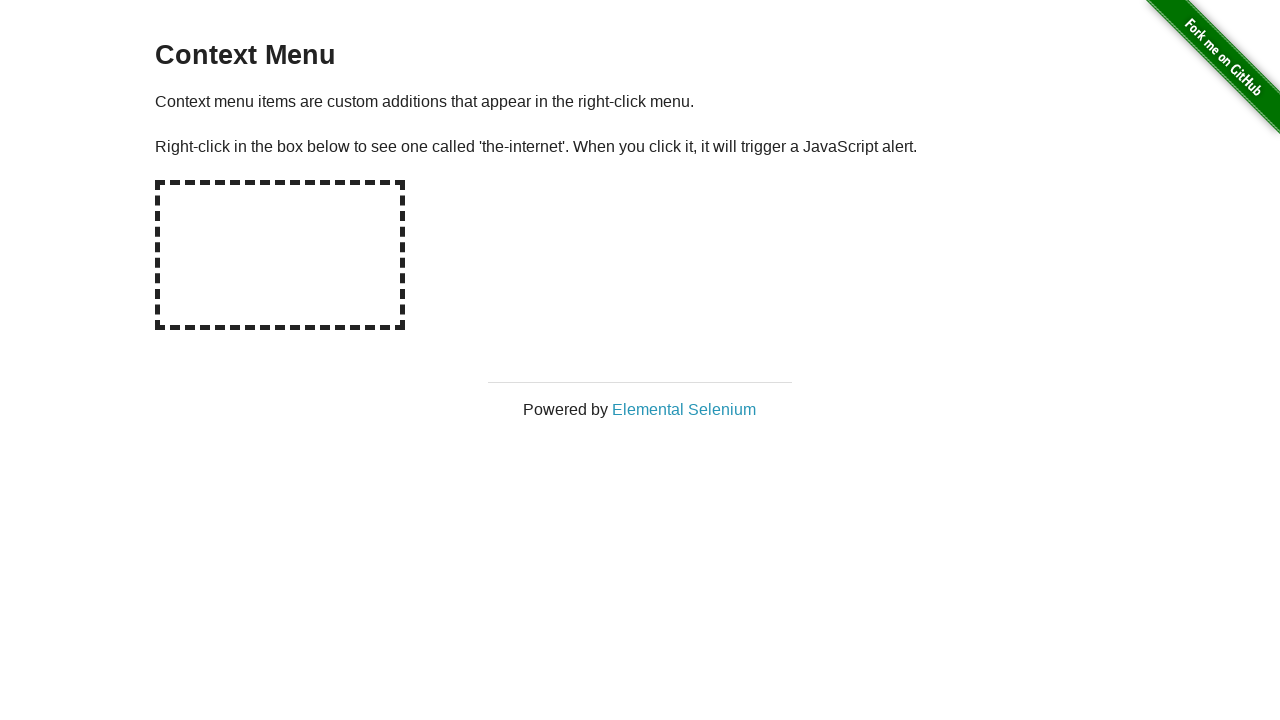

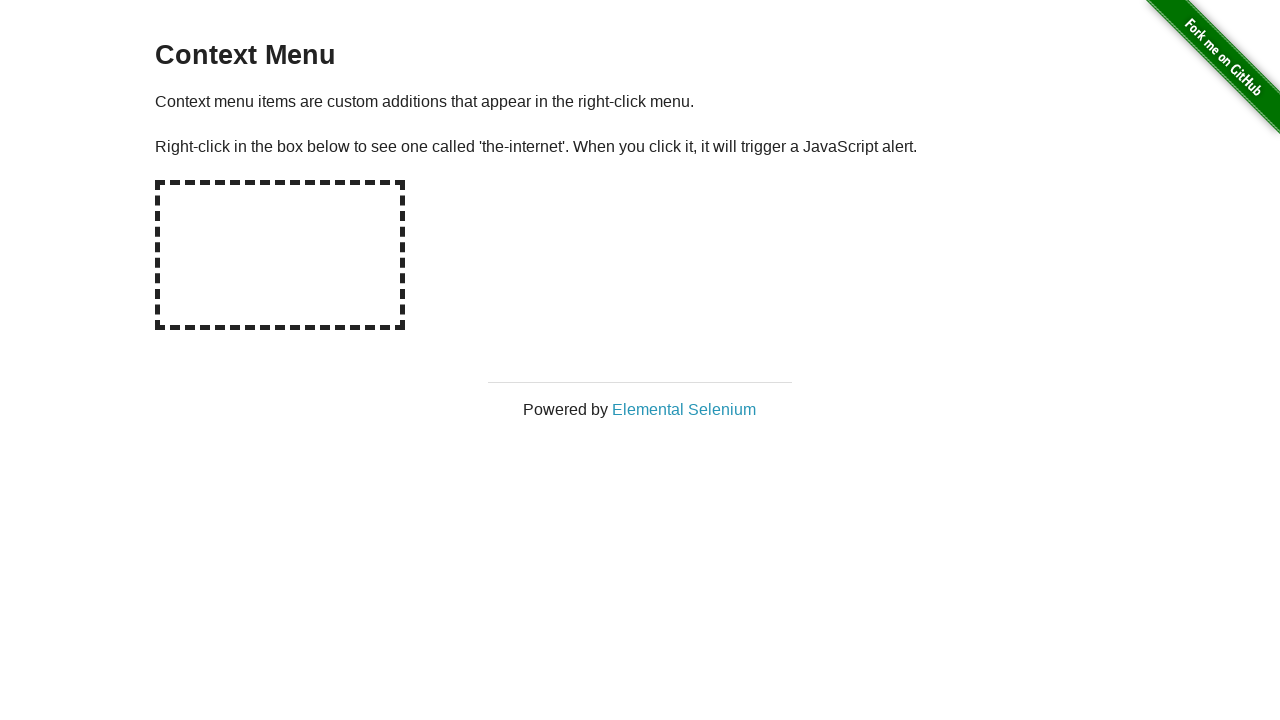